Tests that entered text is trimmed of leading and trailing whitespace when saved

Starting URL: https://demo.playwright.dev/todomvc

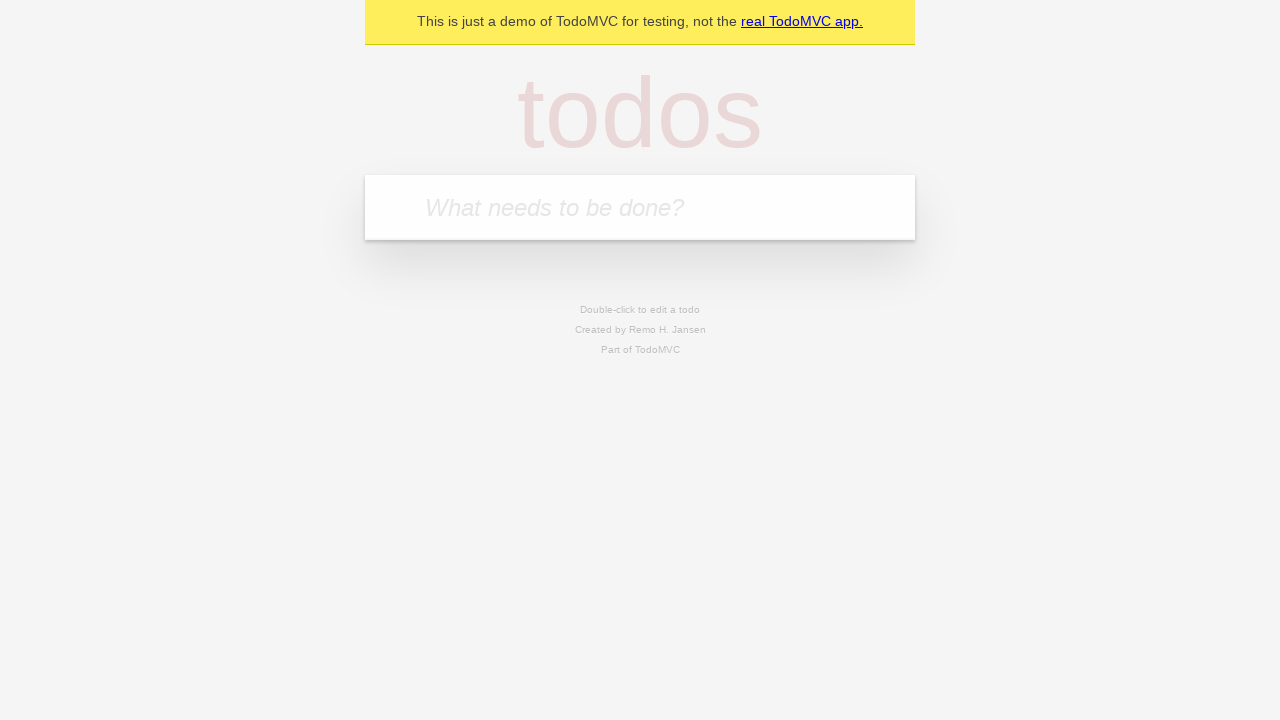

Filled todo input with 'buy some cheese' on internal:attr=[placeholder="What needs to be done?"i]
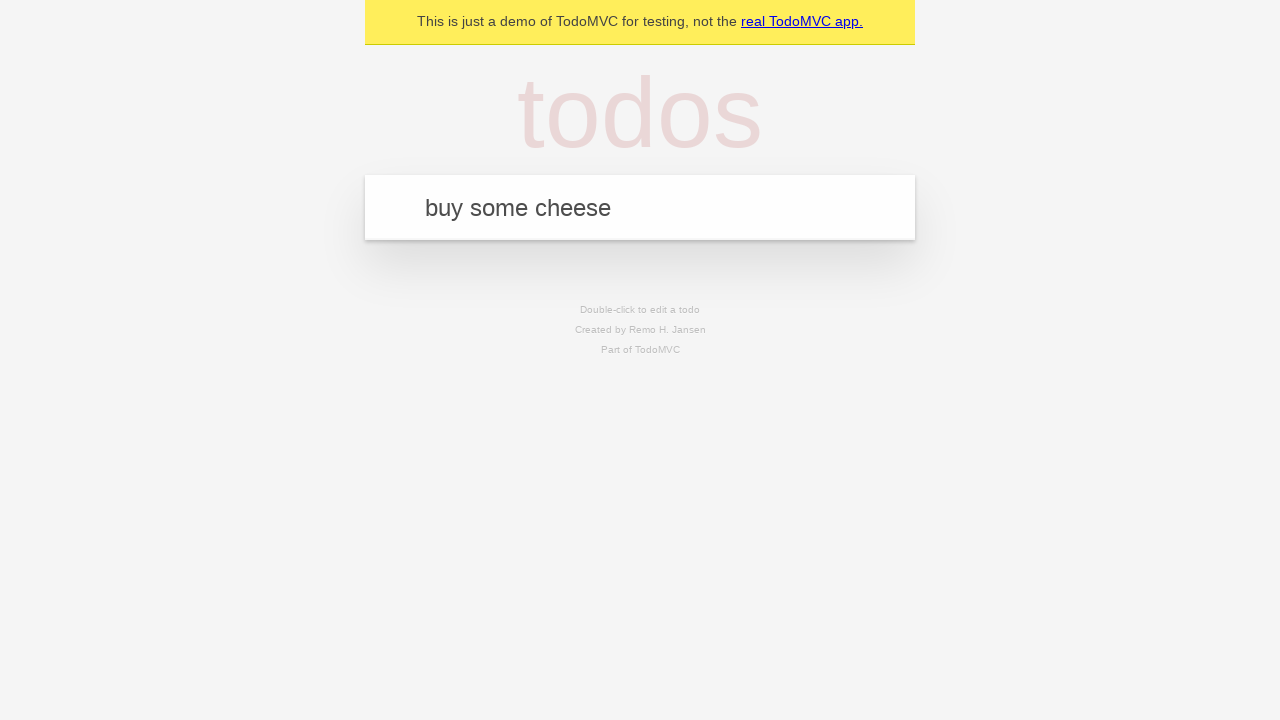

Pressed Enter to create first todo on internal:attr=[placeholder="What needs to be done?"i]
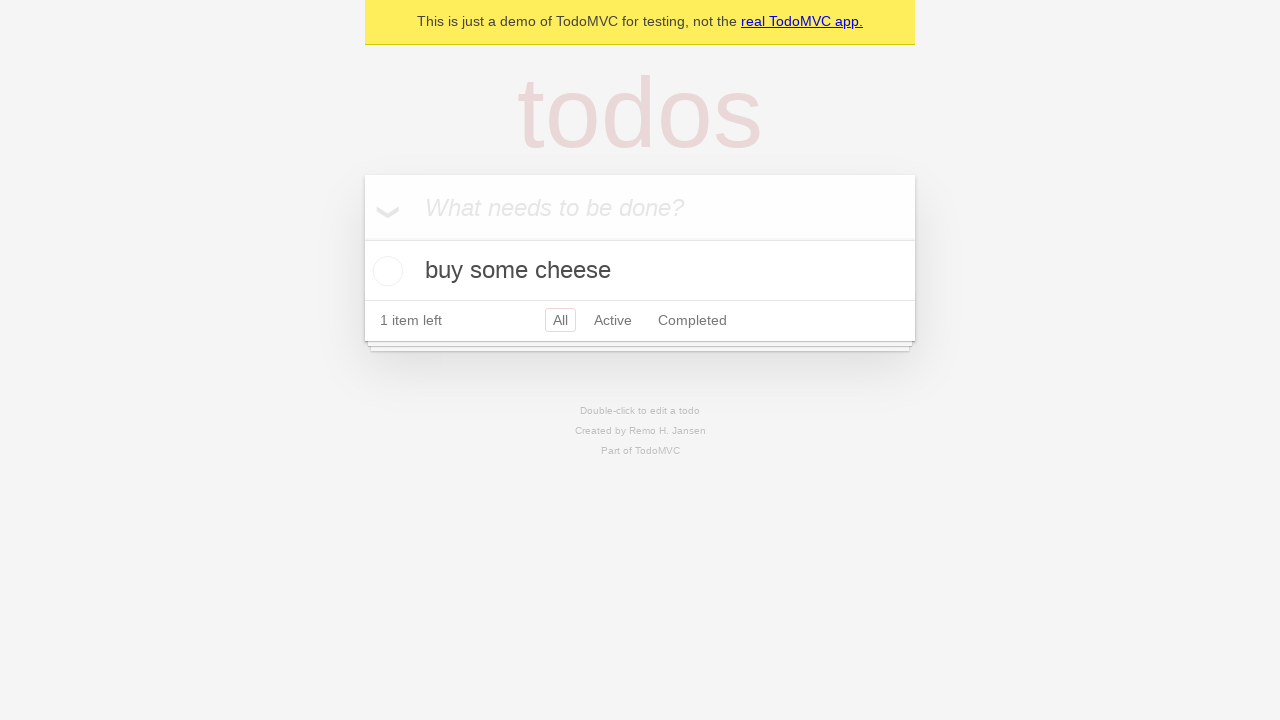

Filled todo input with 'feed the cat' on internal:attr=[placeholder="What needs to be done?"i]
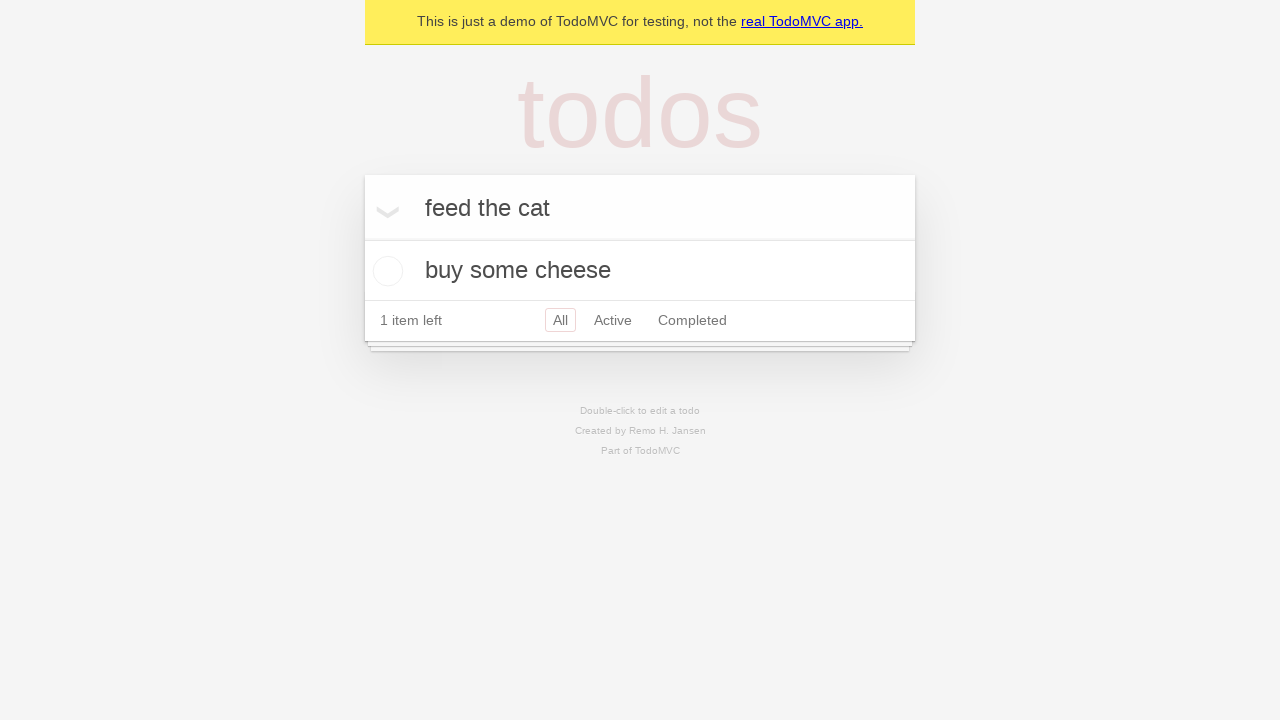

Pressed Enter to create second todo on internal:attr=[placeholder="What needs to be done?"i]
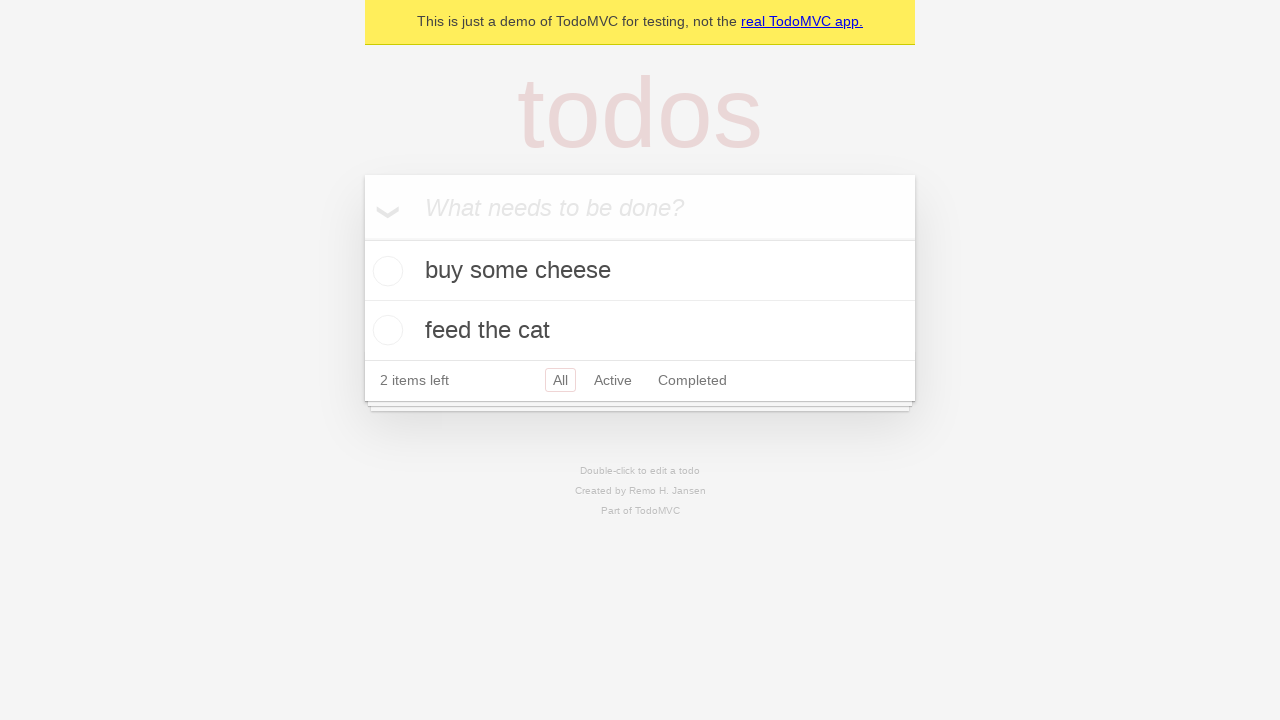

Filled todo input with 'book a doctors appointment' on internal:attr=[placeholder="What needs to be done?"i]
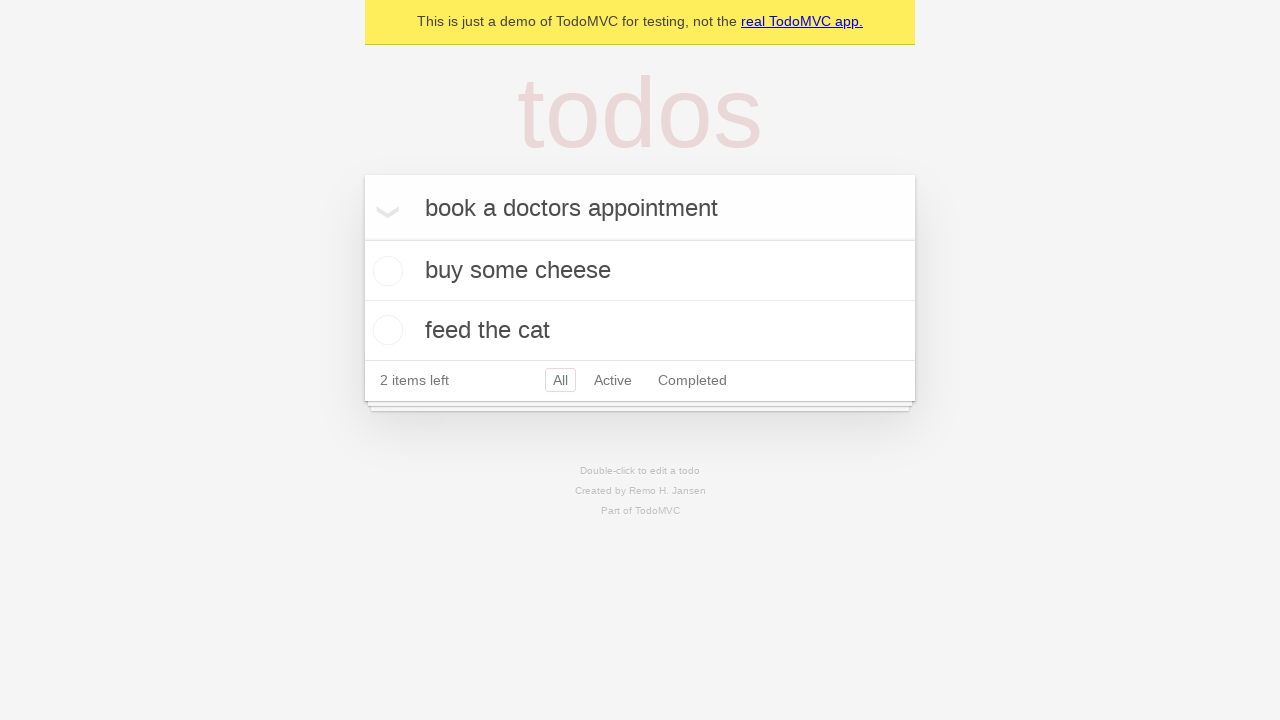

Pressed Enter to create third todo on internal:attr=[placeholder="What needs to be done?"i]
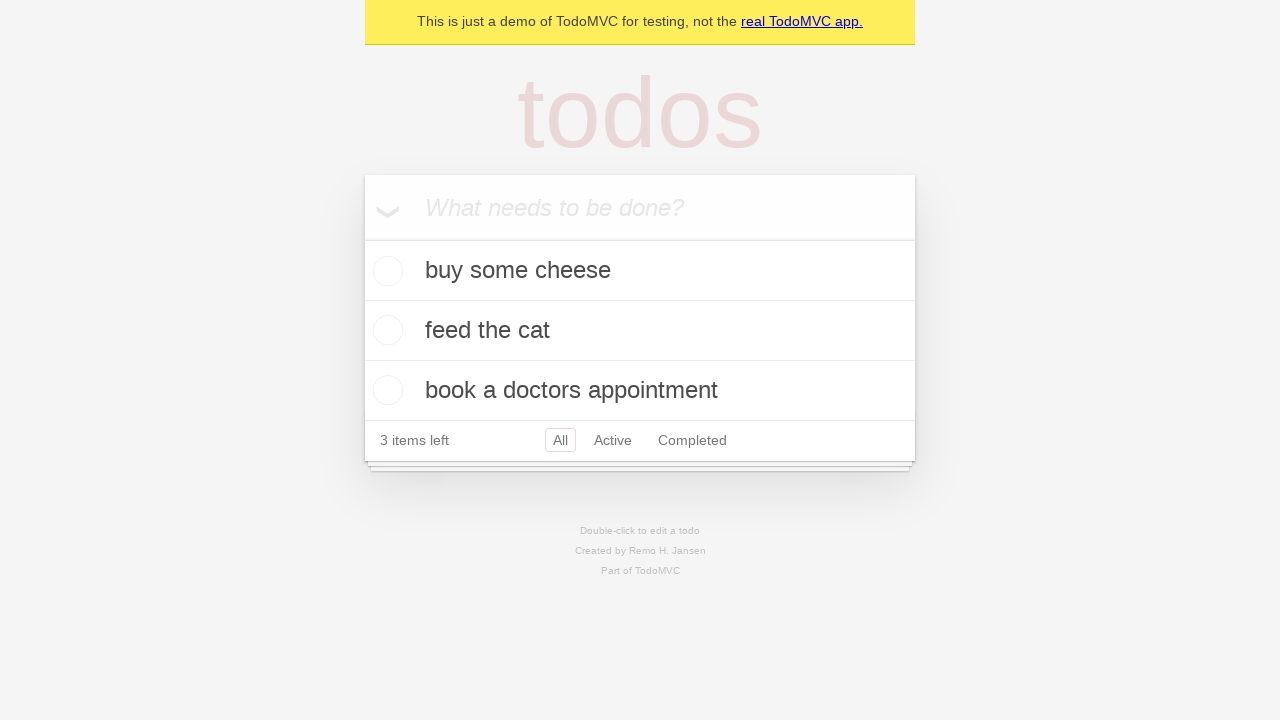

Double-clicked second todo to enter edit mode at (640, 331) on internal:testid=[data-testid="todo-item"s] >> nth=1
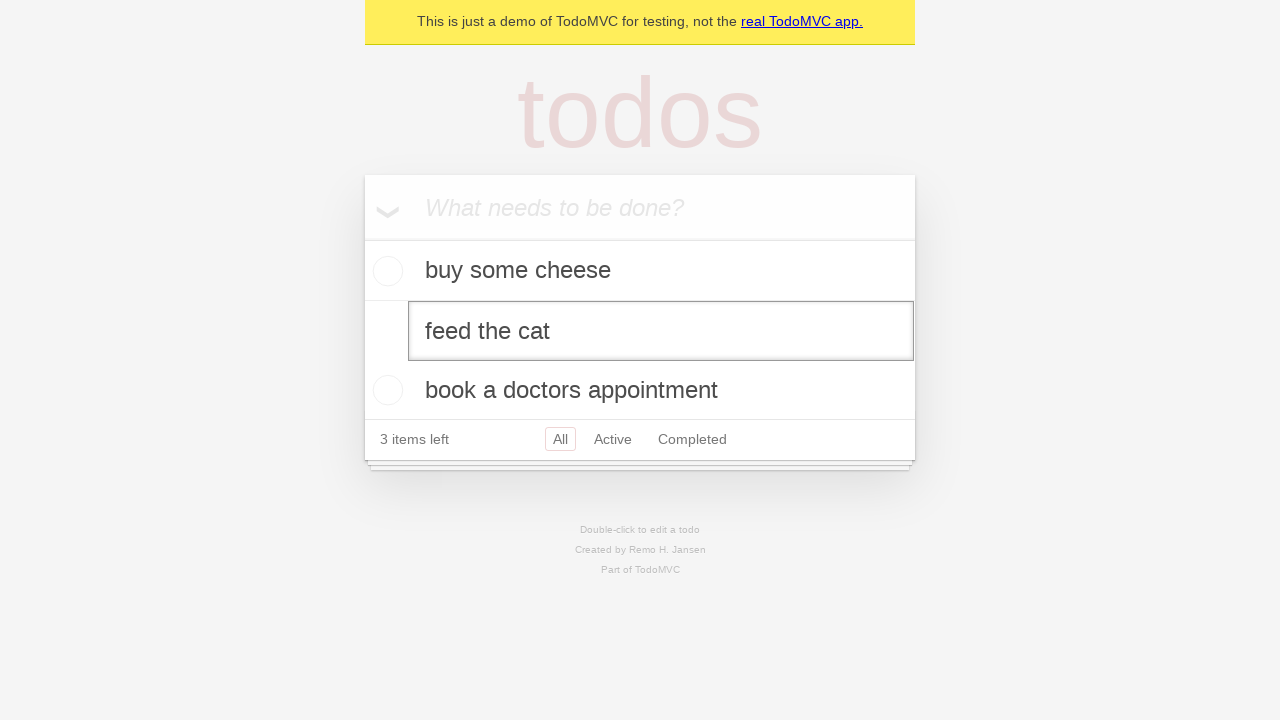

Filled edit field with text containing leading and trailing whitespace on internal:testid=[data-testid="todo-item"s] >> nth=1 >> internal:role=textbox[nam
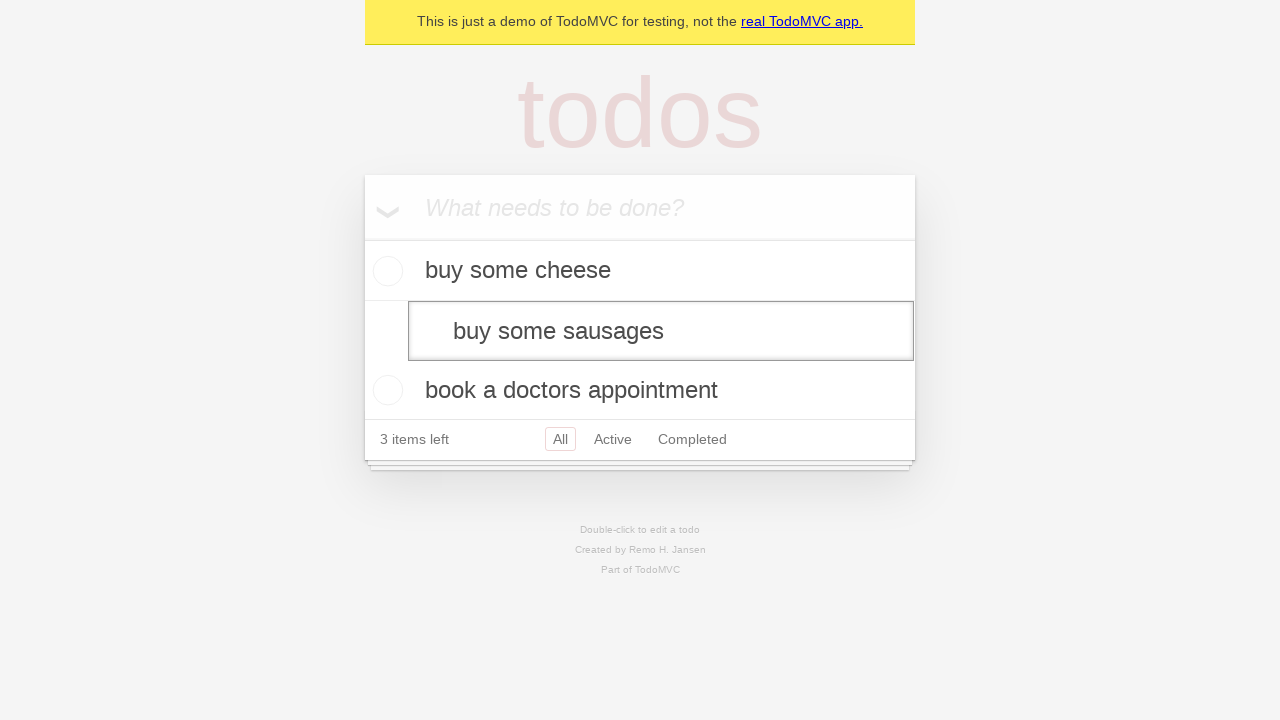

Pressed Enter to save edited todo with trimmed text on internal:testid=[data-testid="todo-item"s] >> nth=1 >> internal:role=textbox[nam
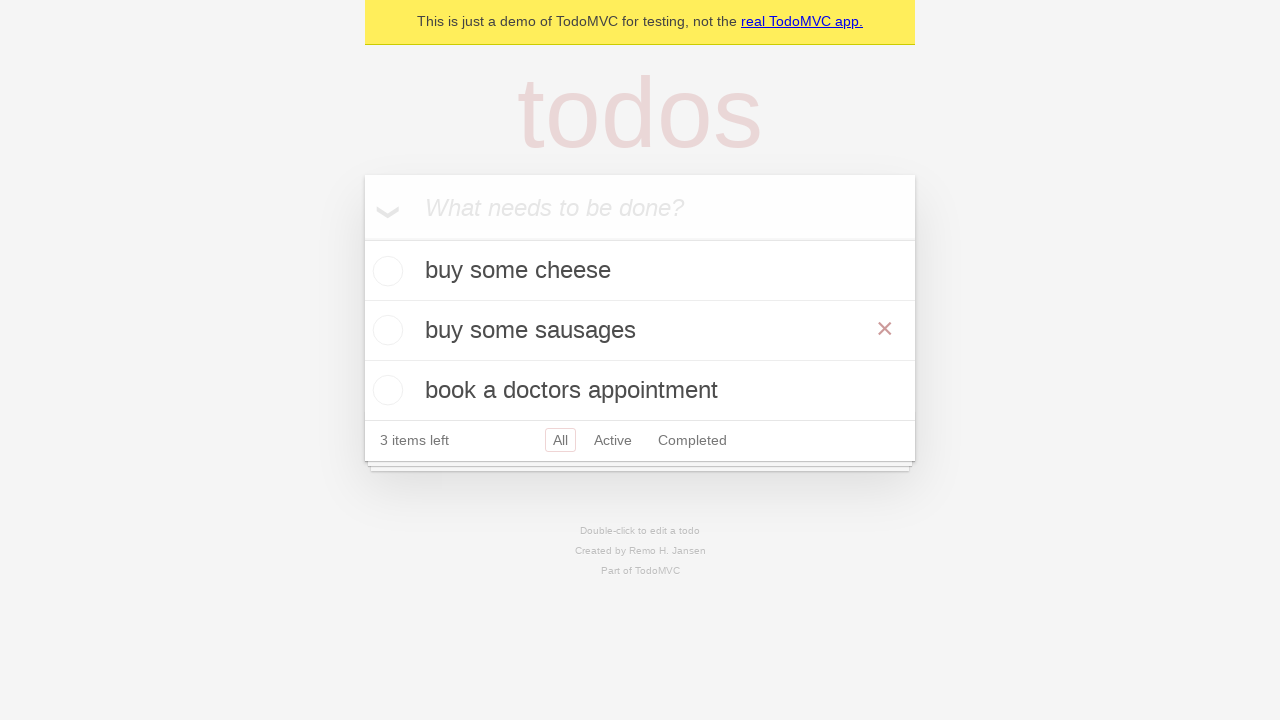

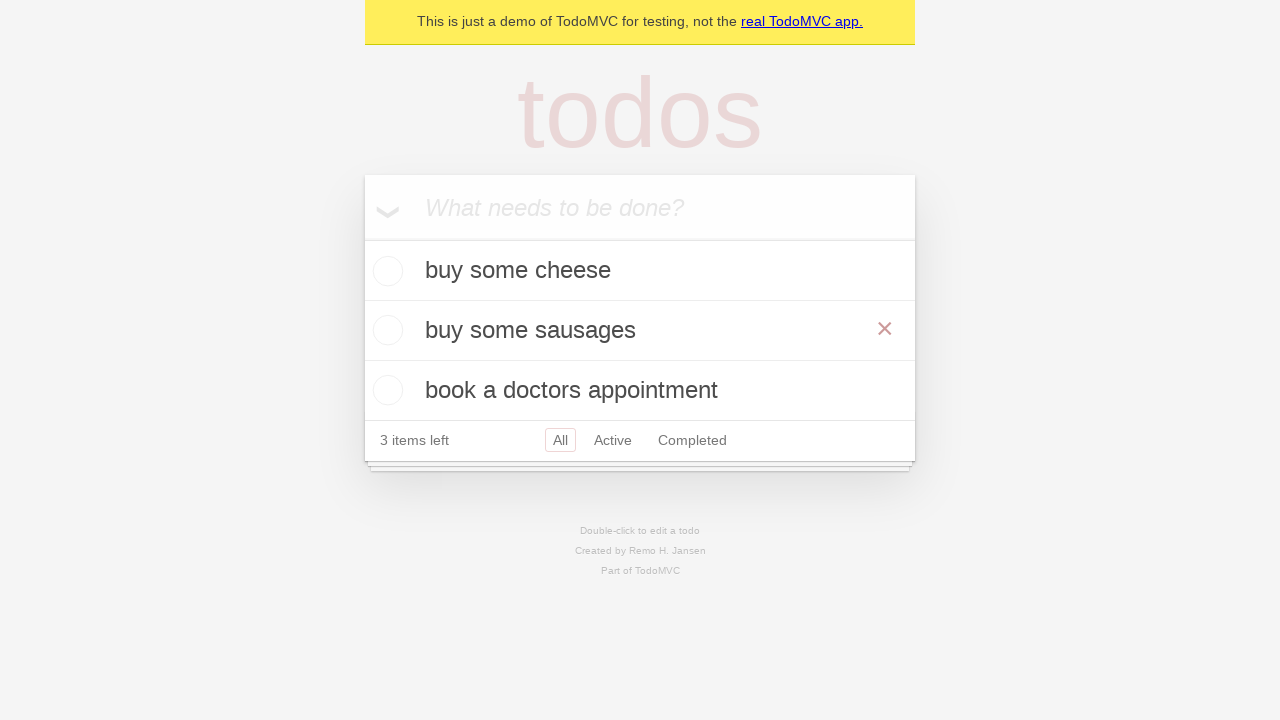